Tests right-click context menu functionality by performing a right-click action on an element, selecting a menu option, and handling the resulting alert

Starting URL: https://swisnl.github.io/jQuery-contextMenu/demo.html

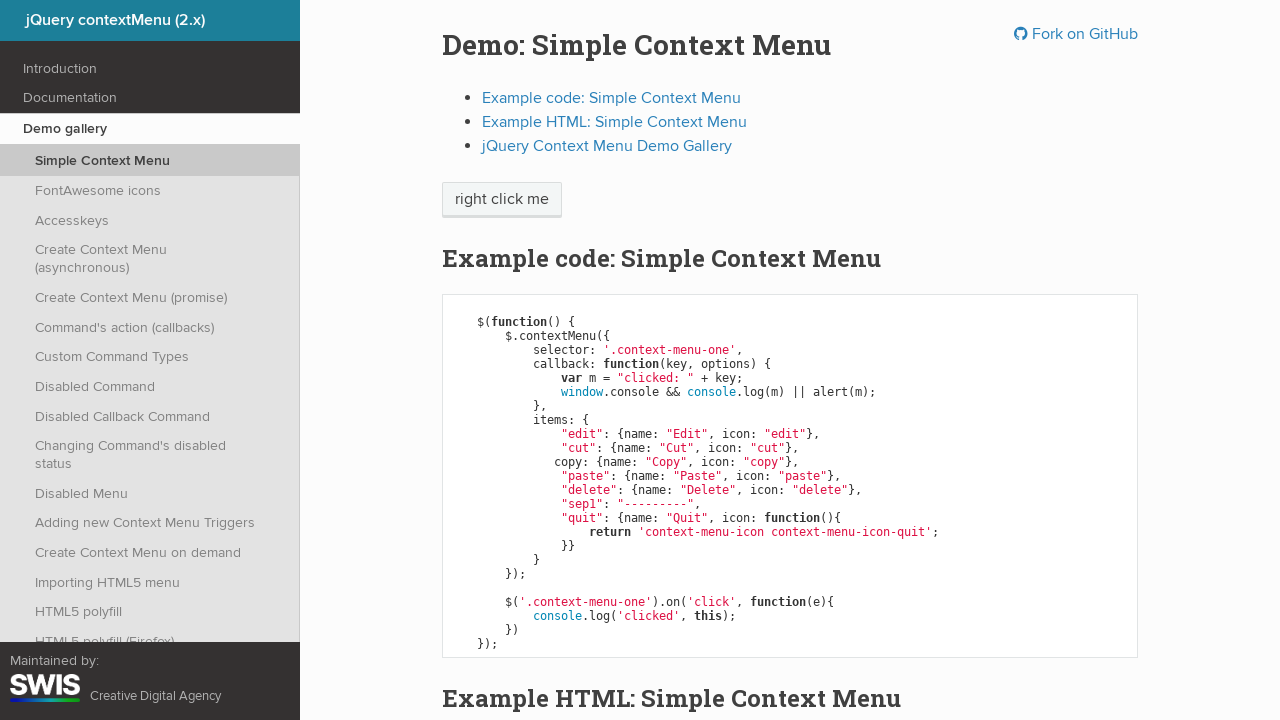

Located element for right-click action
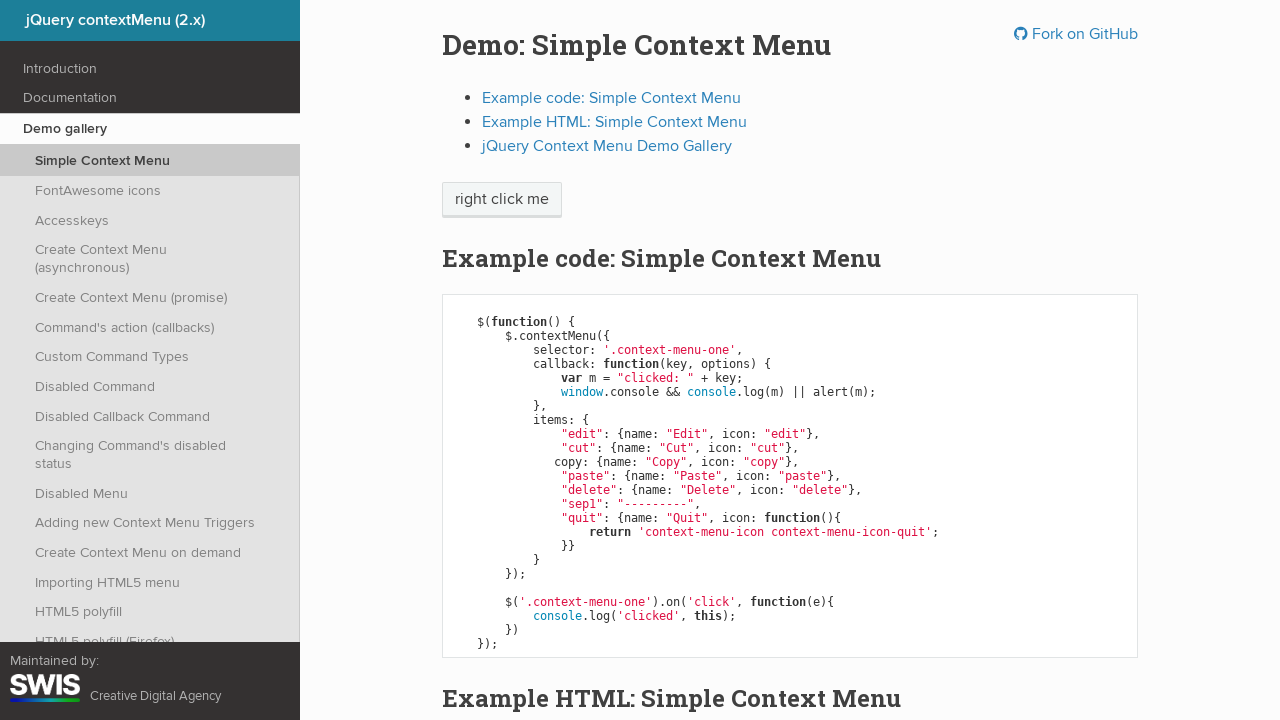

Performed right-click on the element to open context menu at (502, 200) on xpath=/html/body/div/section/div/div/div/p/span
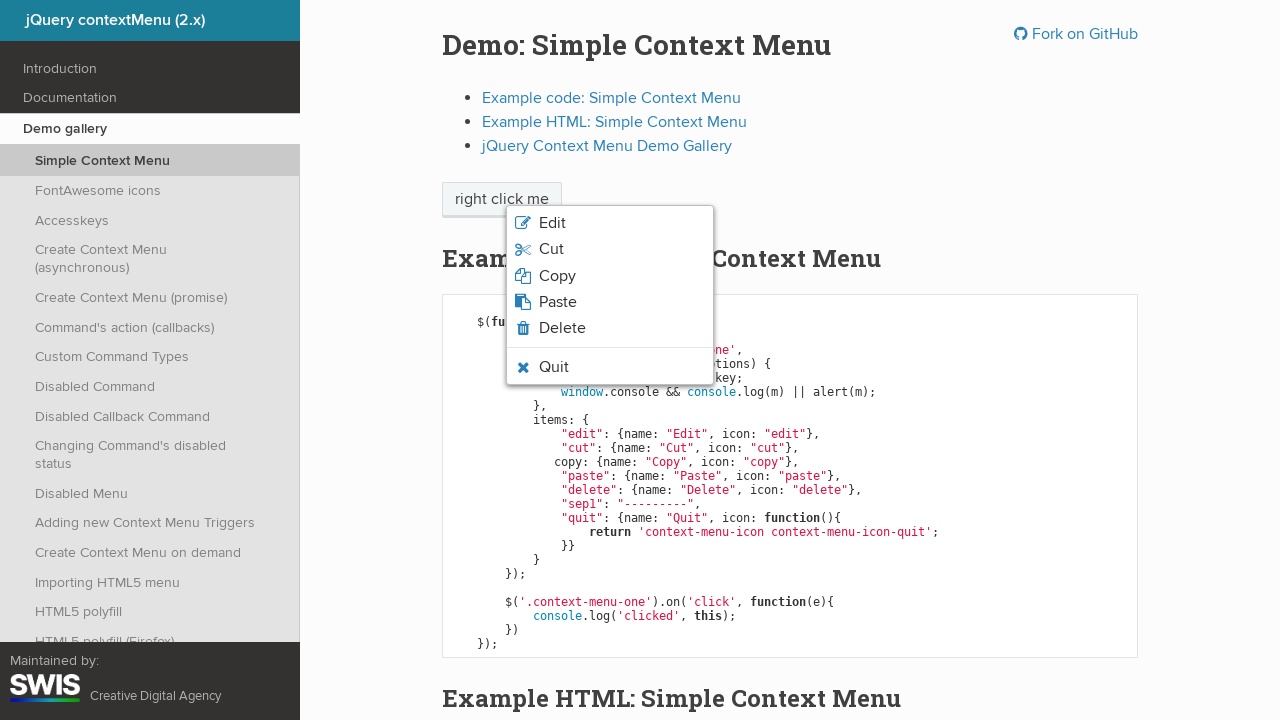

Clicked the third option in the context menu at (610, 276) on xpath=/html/body/ul/li[3]
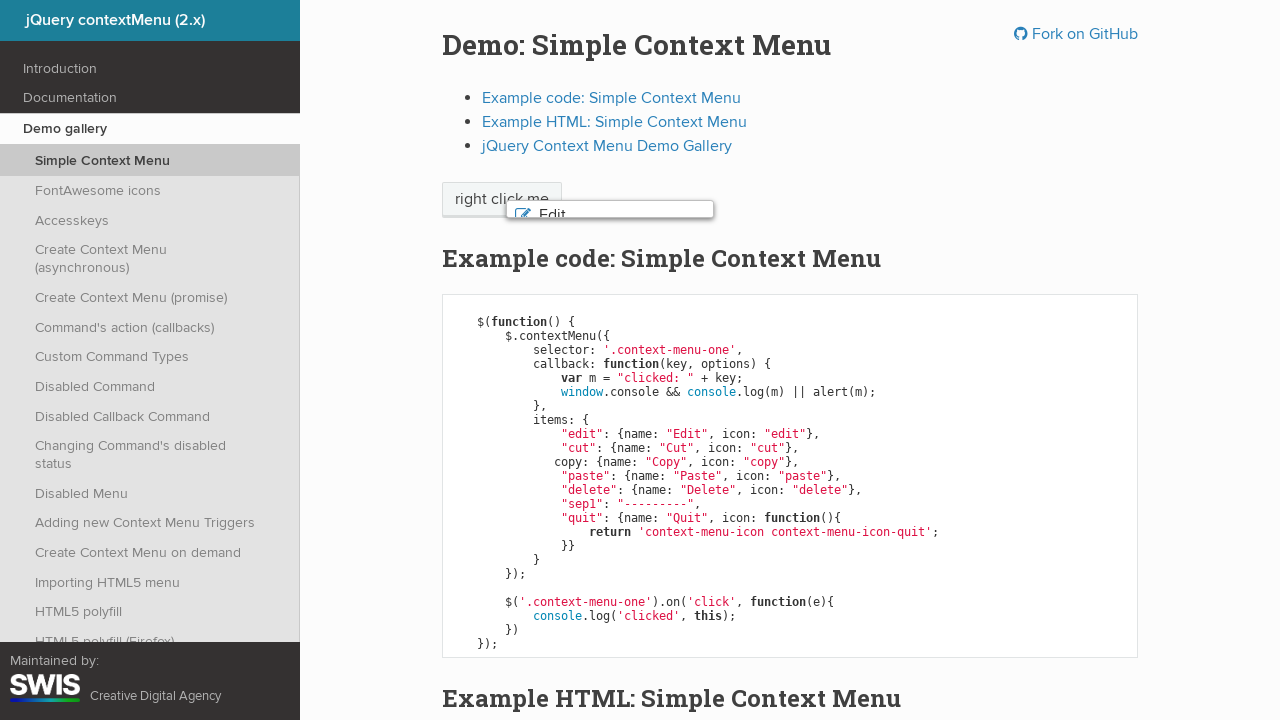

Accepted the alert dialog
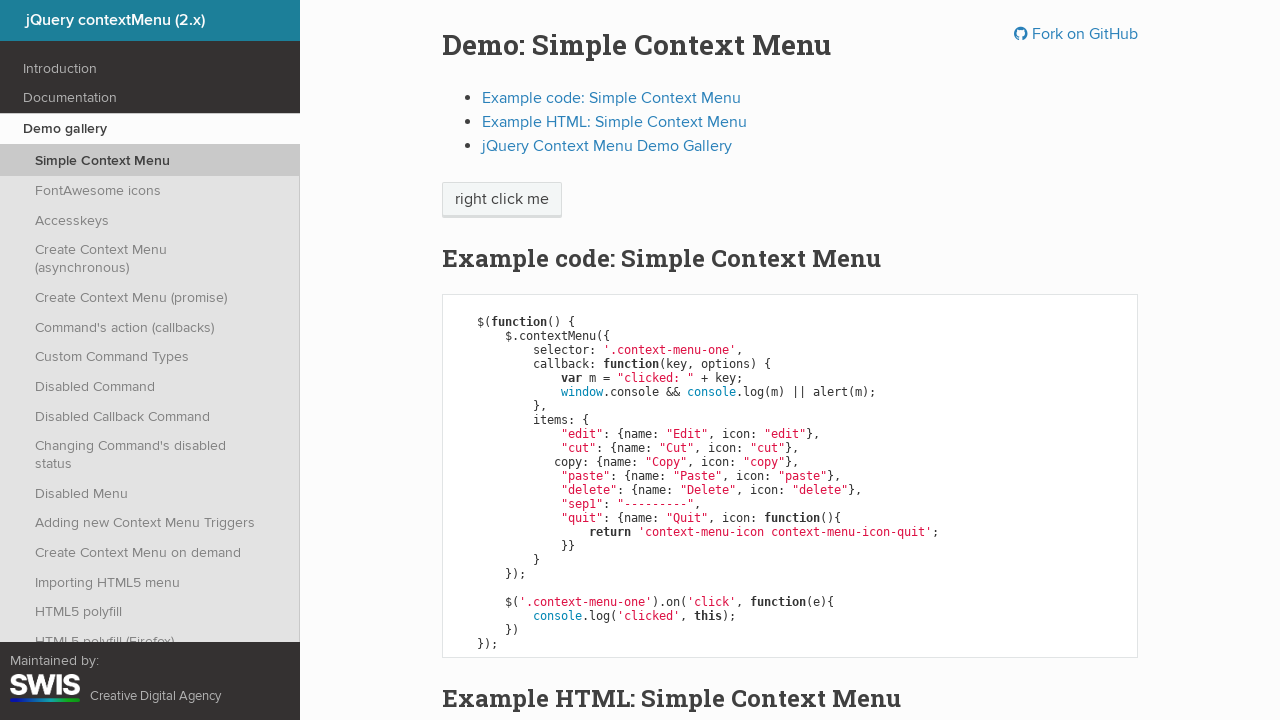

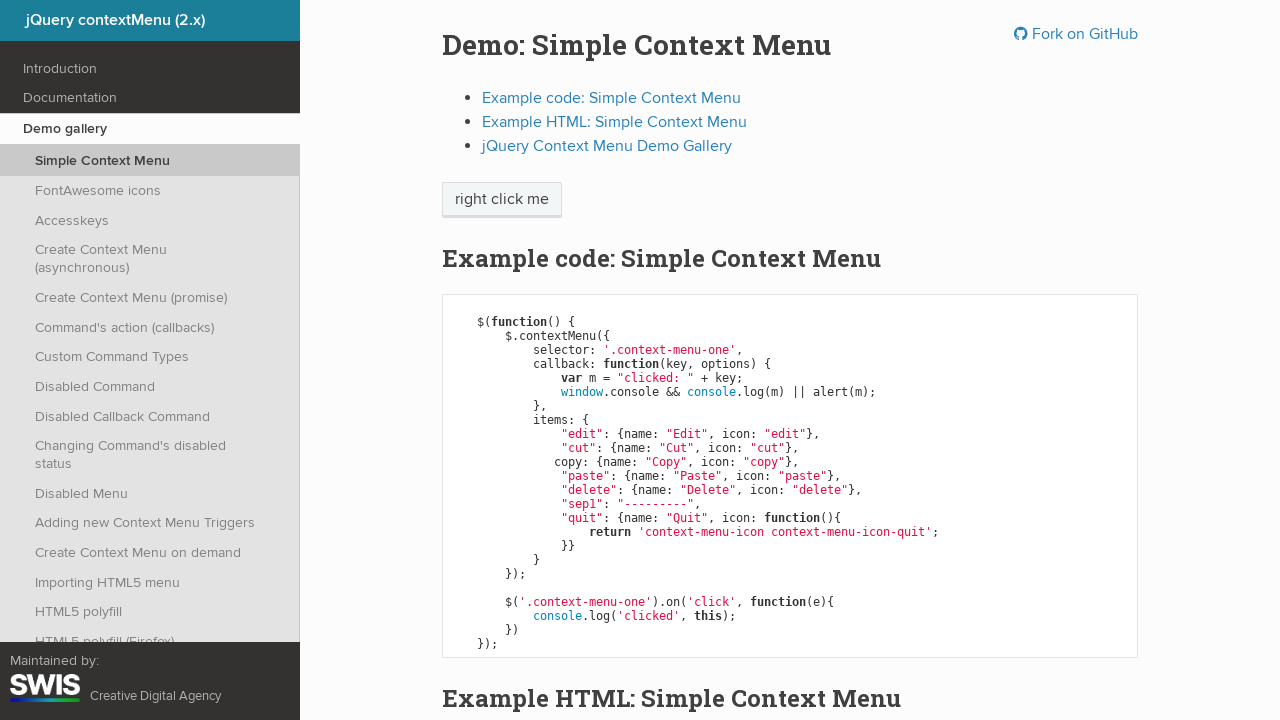